Tests Python.org search functionality by entering "pycon" in the search box and submitting the search

Starting URL: http://www.python.org

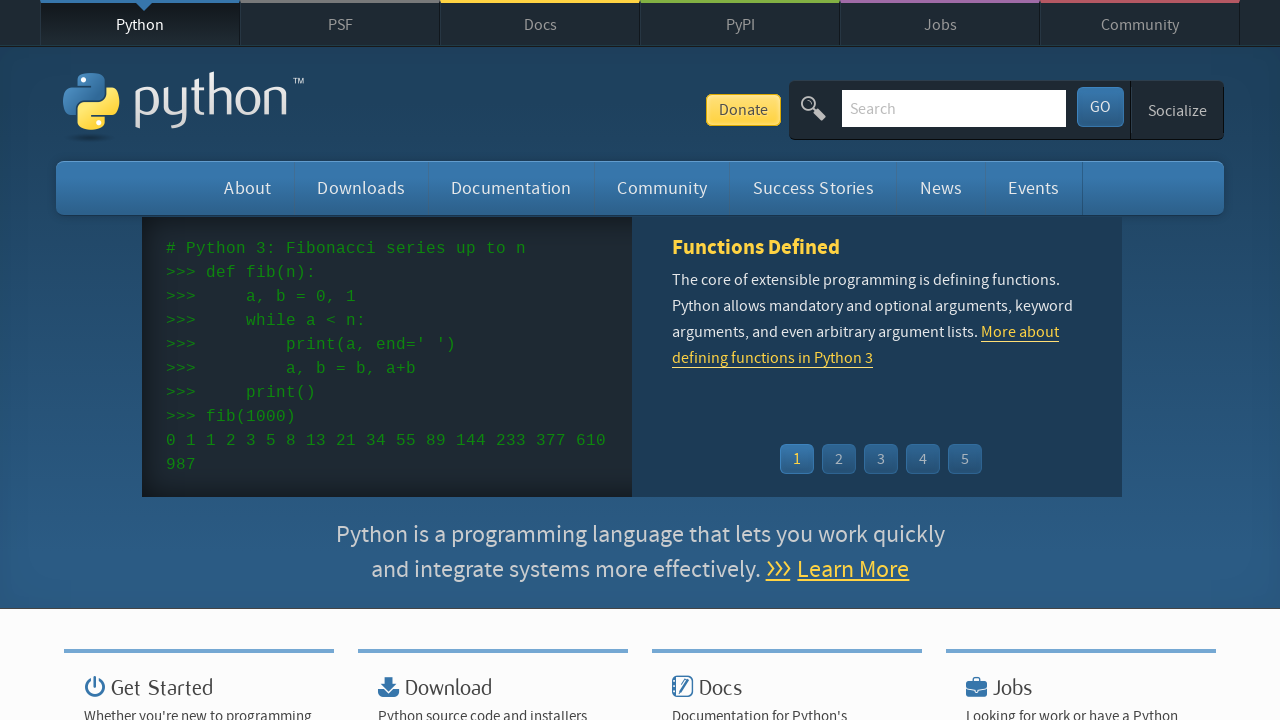

Entered 'pycon' in the search box on input[name='q']
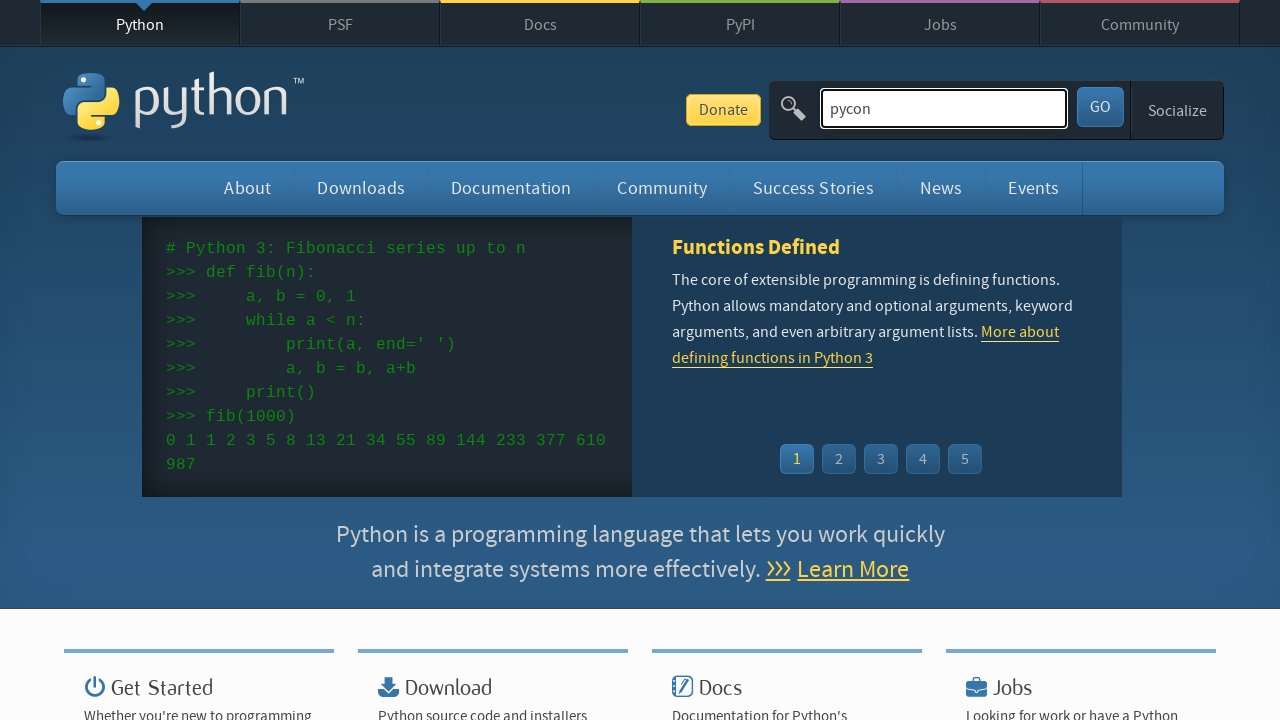

Pressed Enter to submit the search on input[name='q']
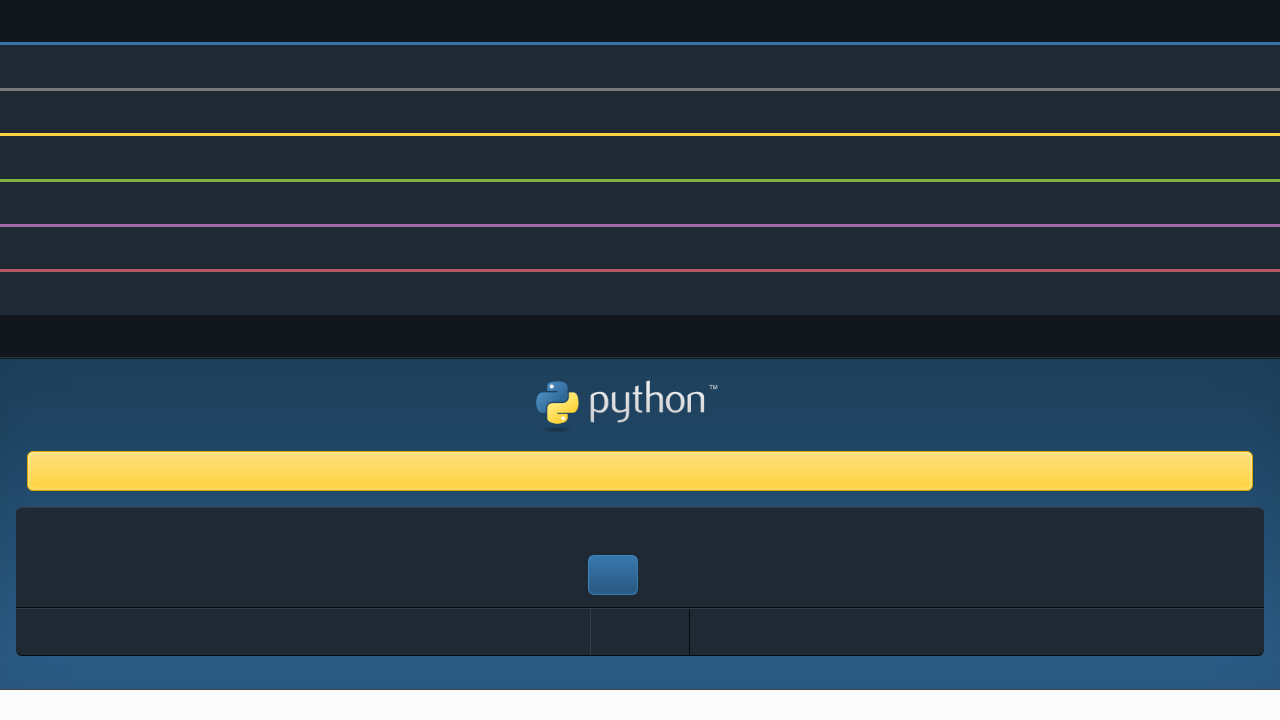

Waited for search results page to fully load
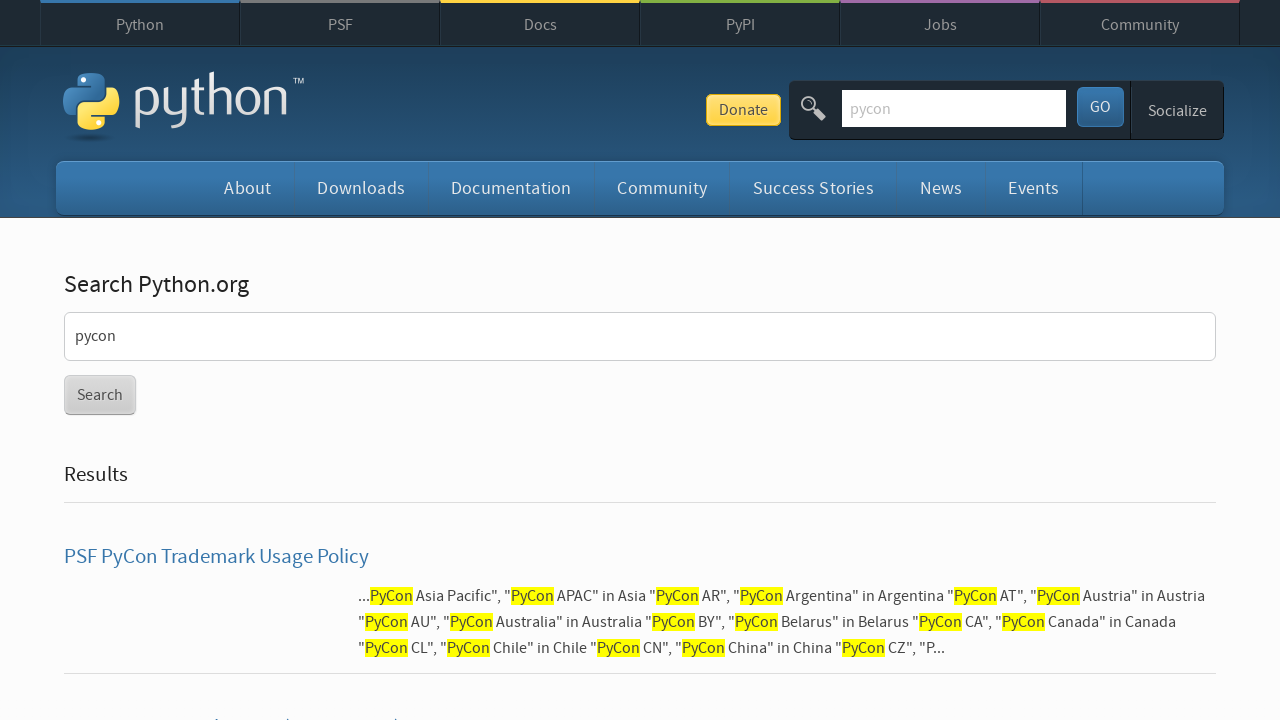

Verified that search returned results (no 'No results found' message)
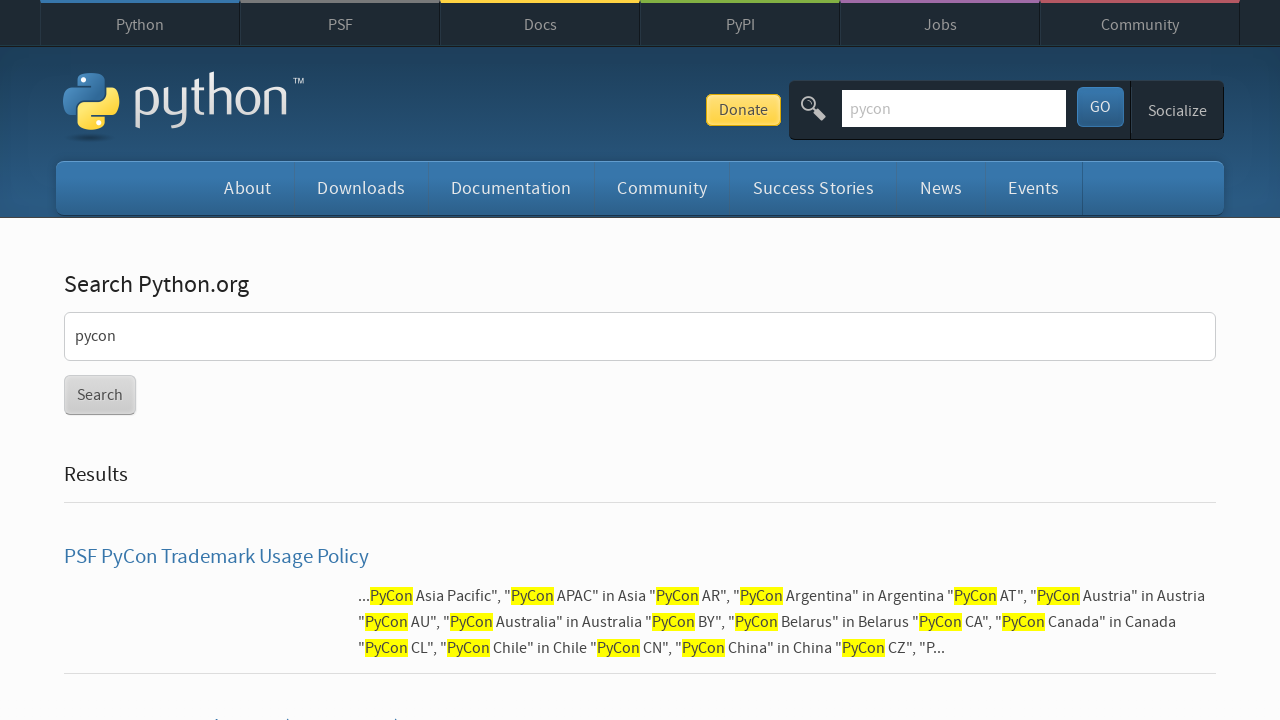

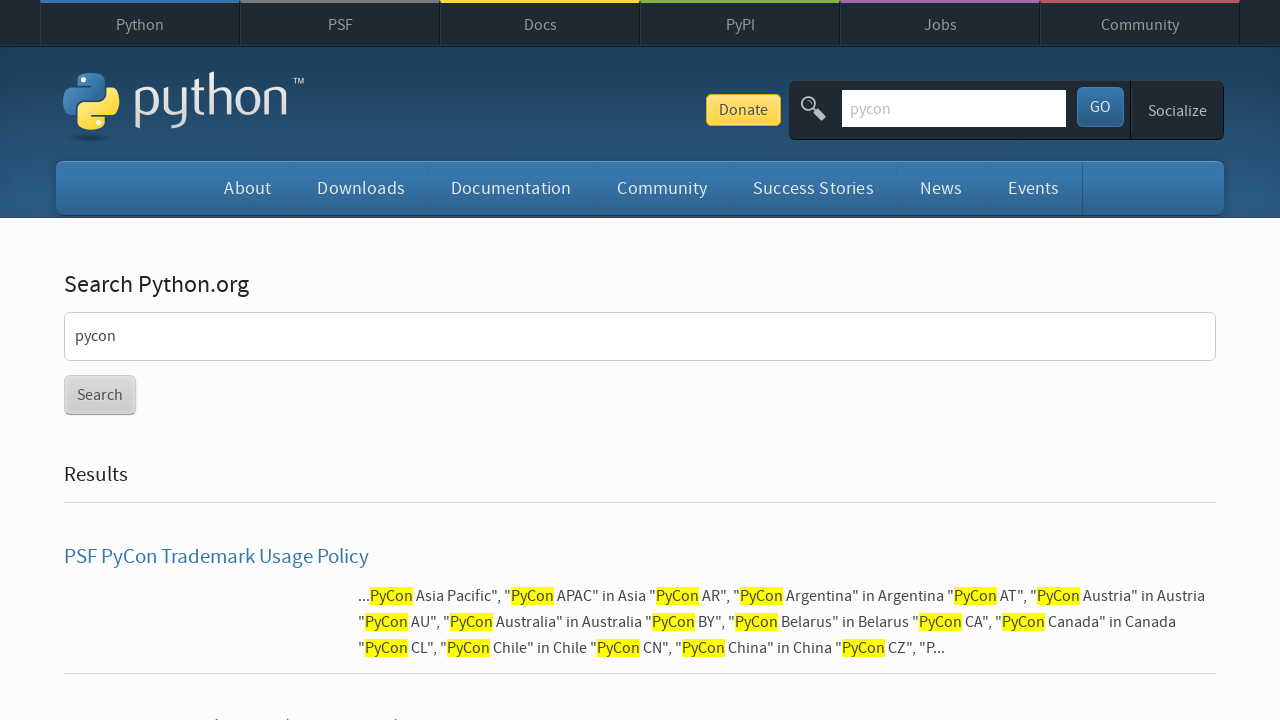